Tests navigation scope by counting links in different page sections, opening footer links in new tabs, and verifying all pages load correctly

Starting URL: https://www.rahulshettyacademy.com/AutomationPractice/

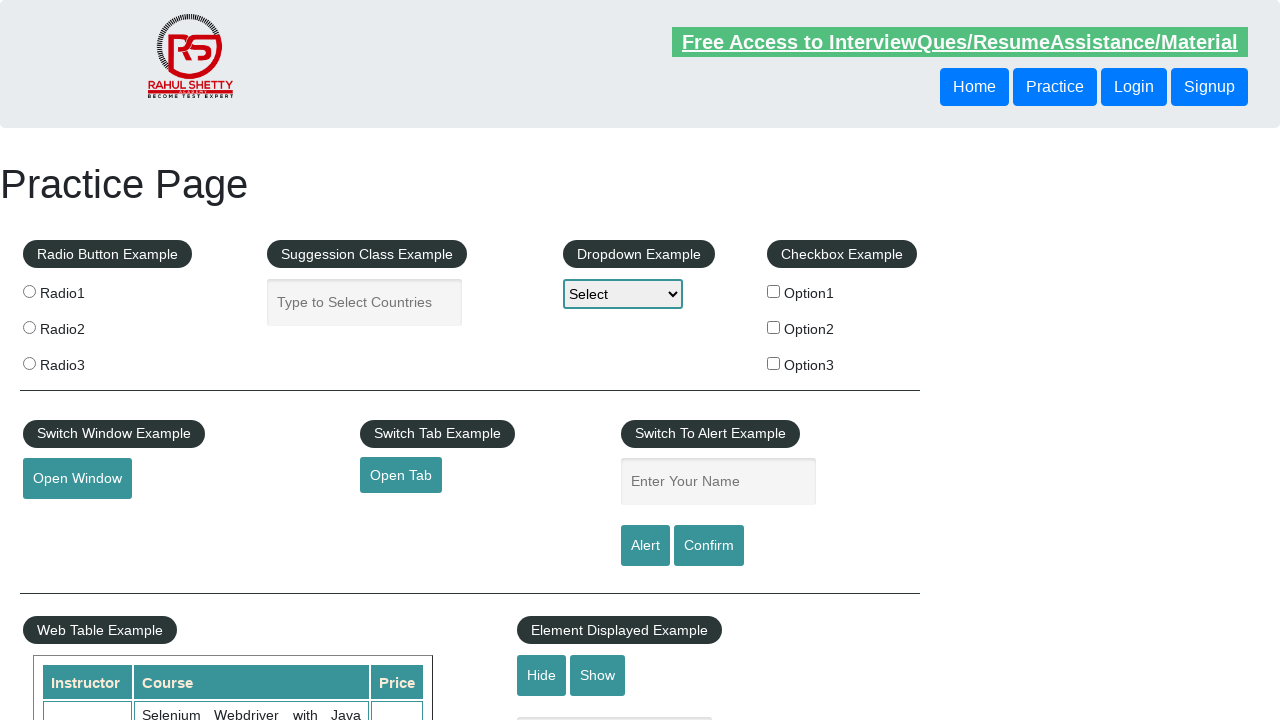

Counted total links on page: 27
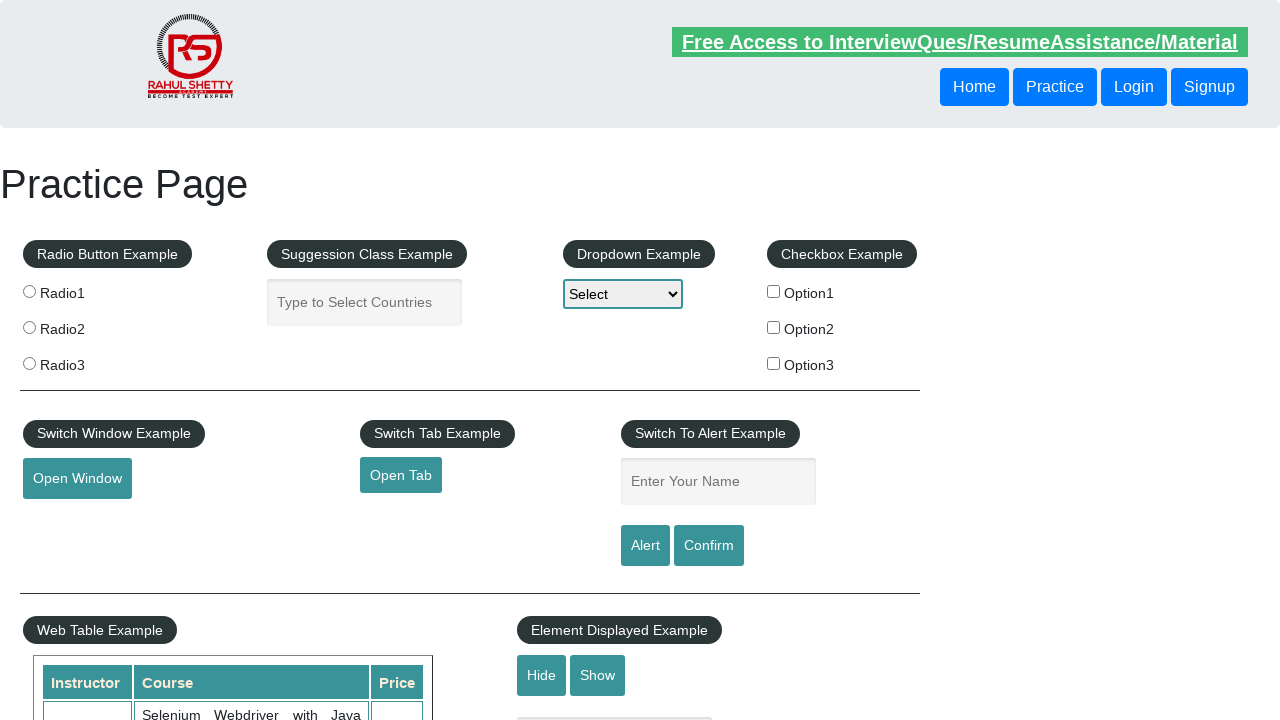

Counted links in footer section: 20
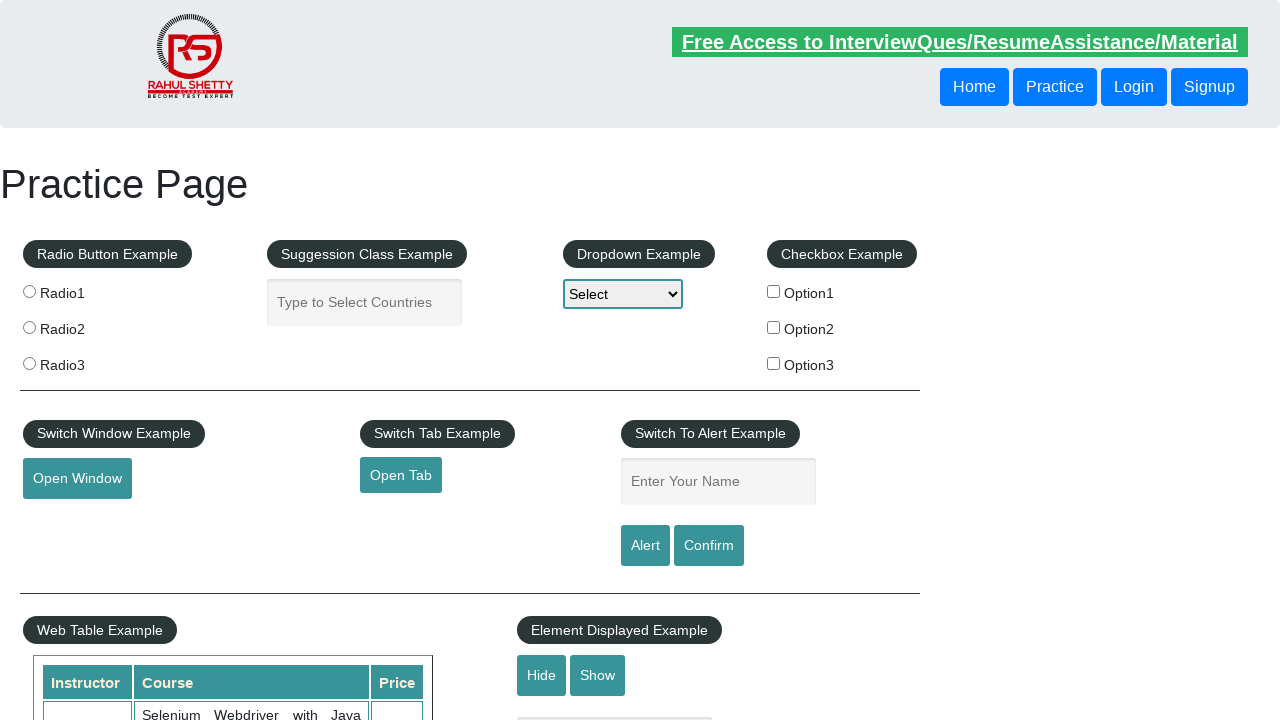

Counted links in first footer column: 5
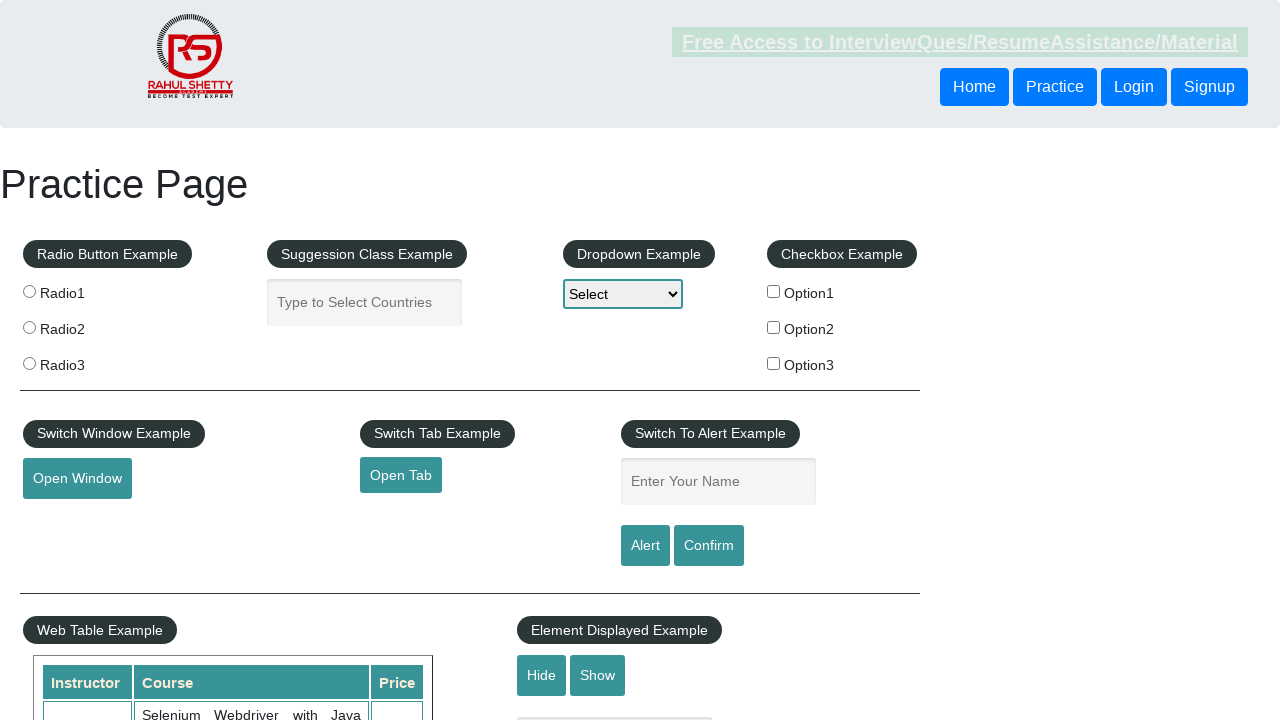

Retrieved all links from first footer column
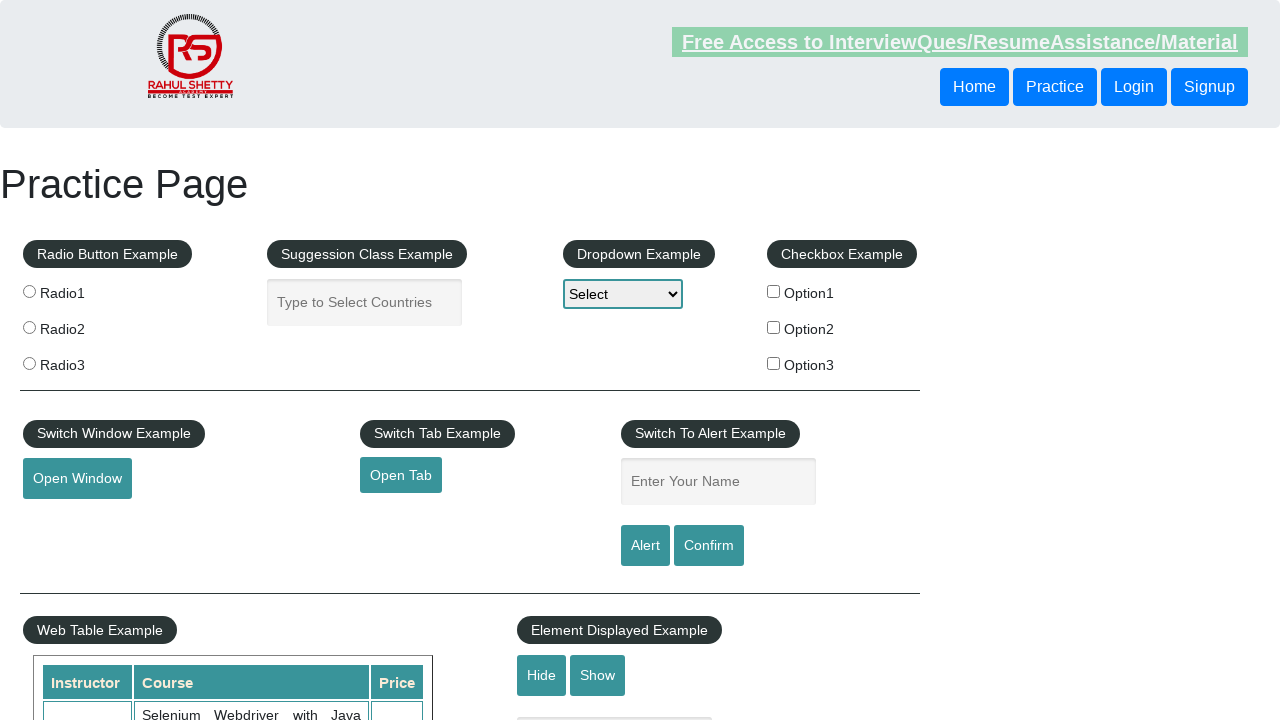

Retrieved href attribute from footer link 1: http://www.restapitutorial.com/
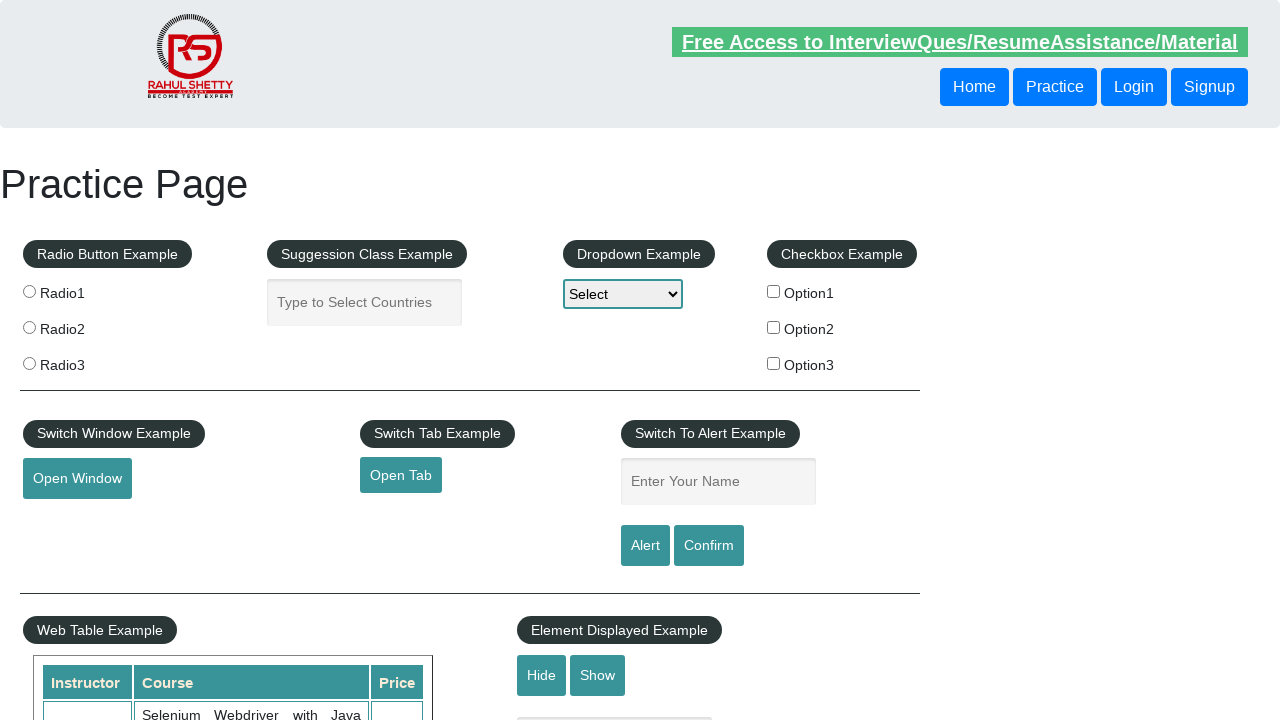

Opened new tab for footer link 1
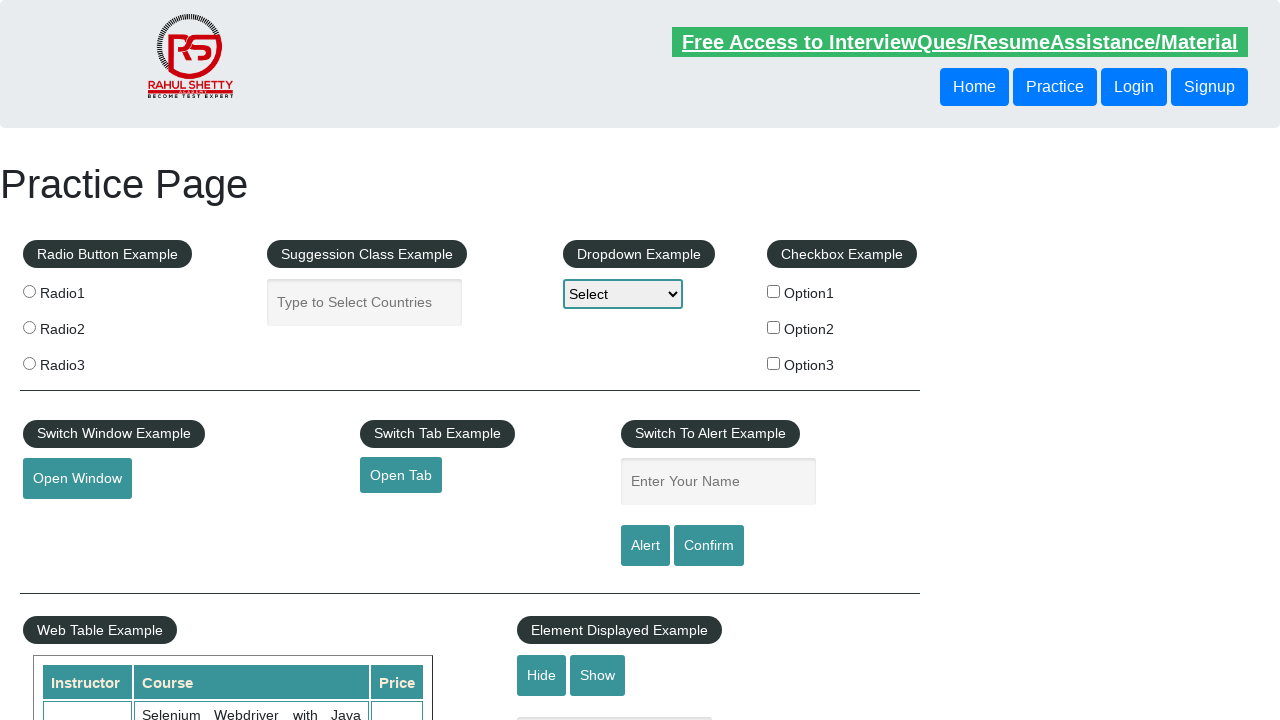

Navigated to http://www.restapitutorial.com/ in new tab
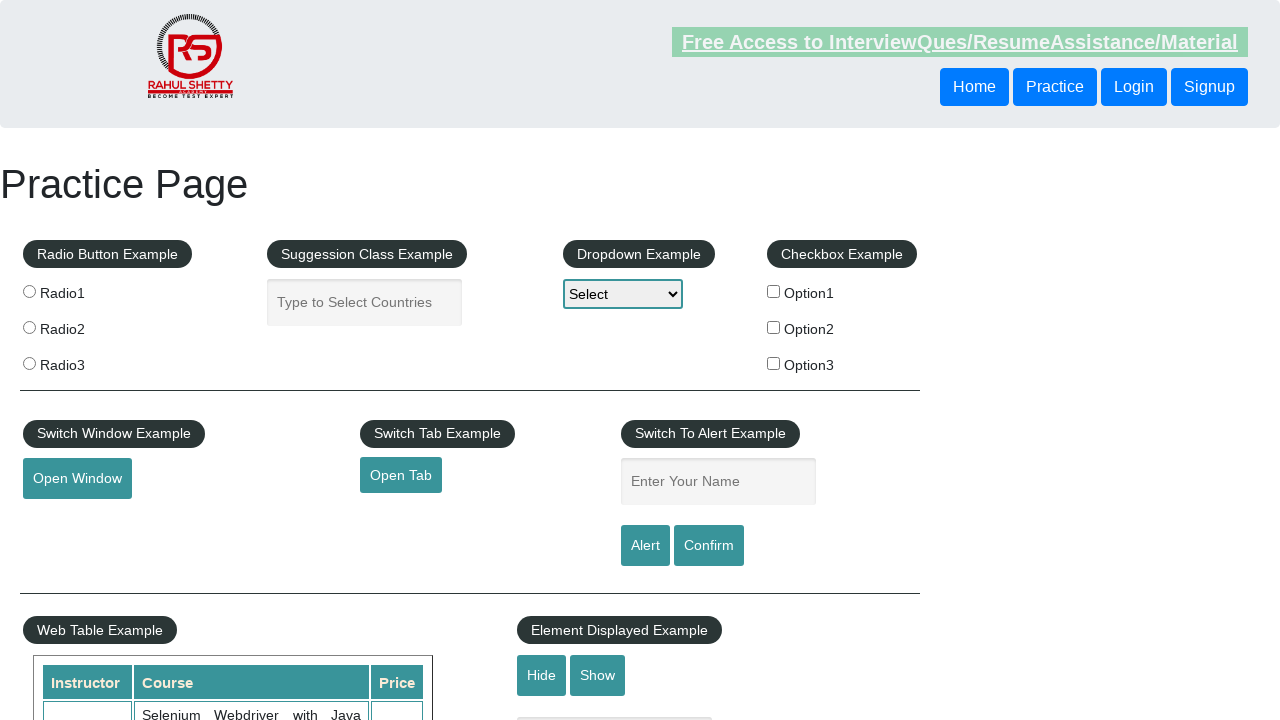

Retrieved page title from new tab: REST API Tutorial
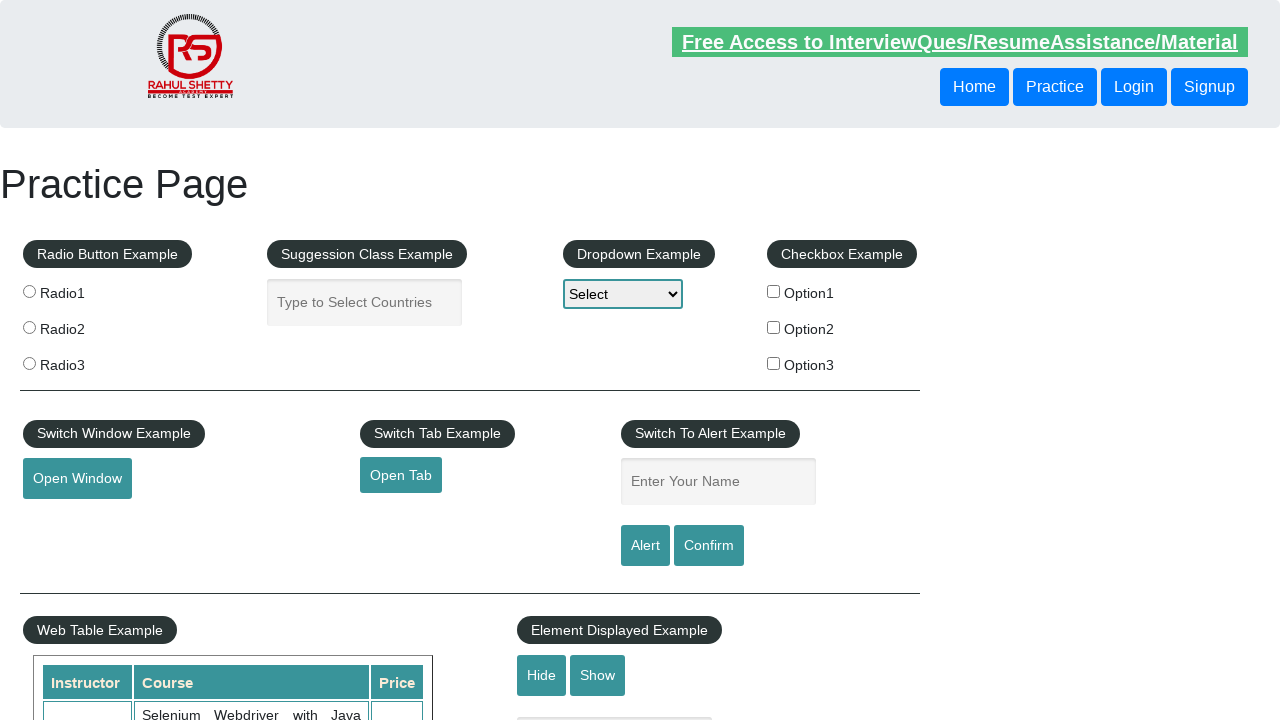

Retrieved href attribute from footer link 2: https://www.soapui.org/
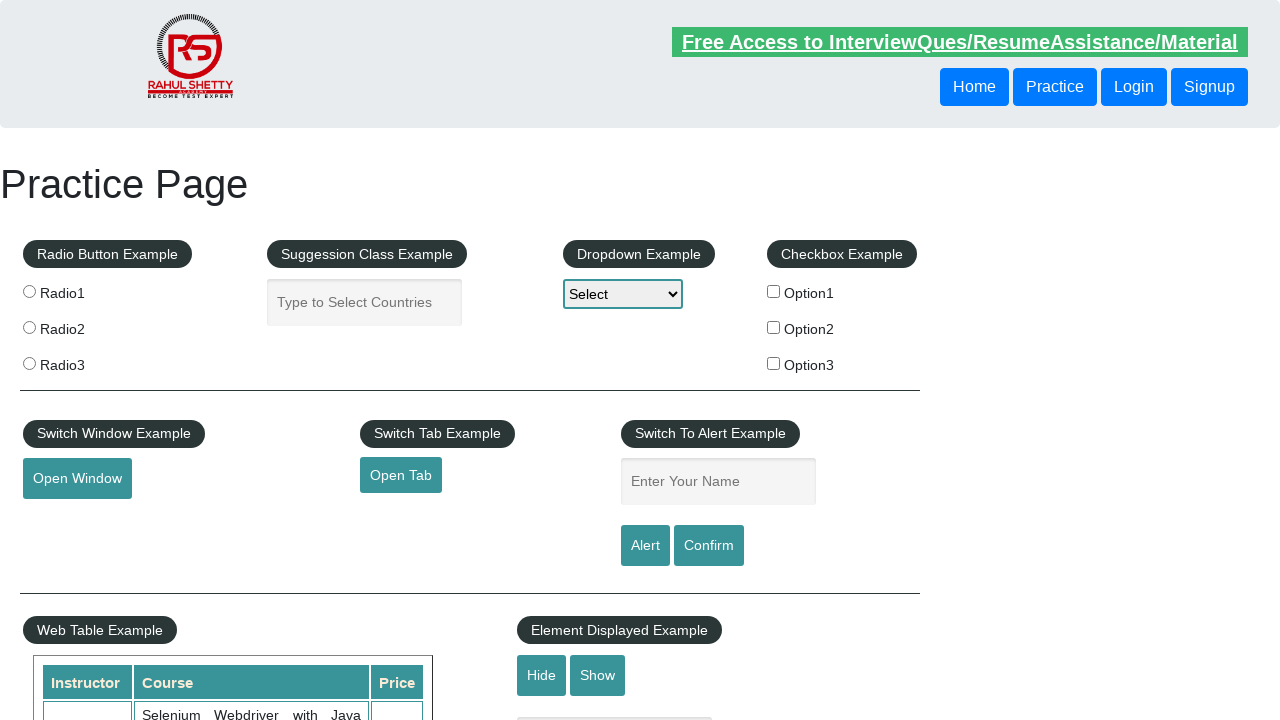

Opened new tab for footer link 2
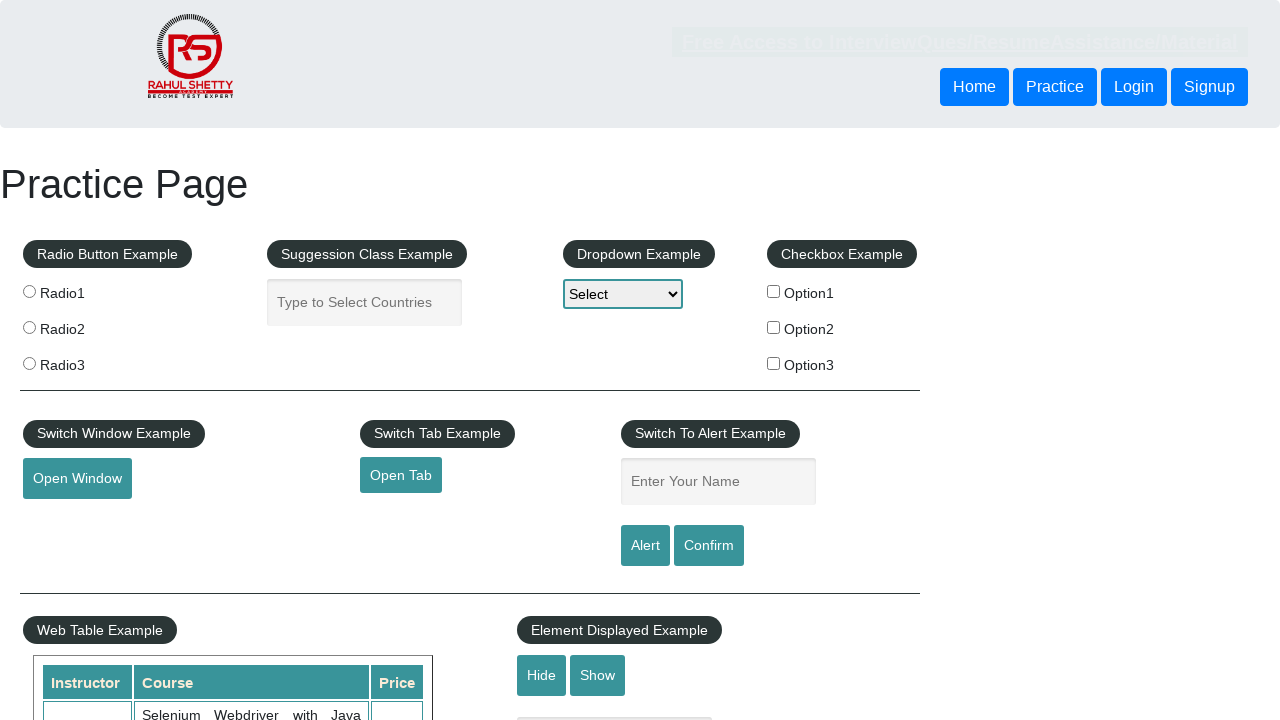

Navigated to https://www.soapui.org/ in new tab
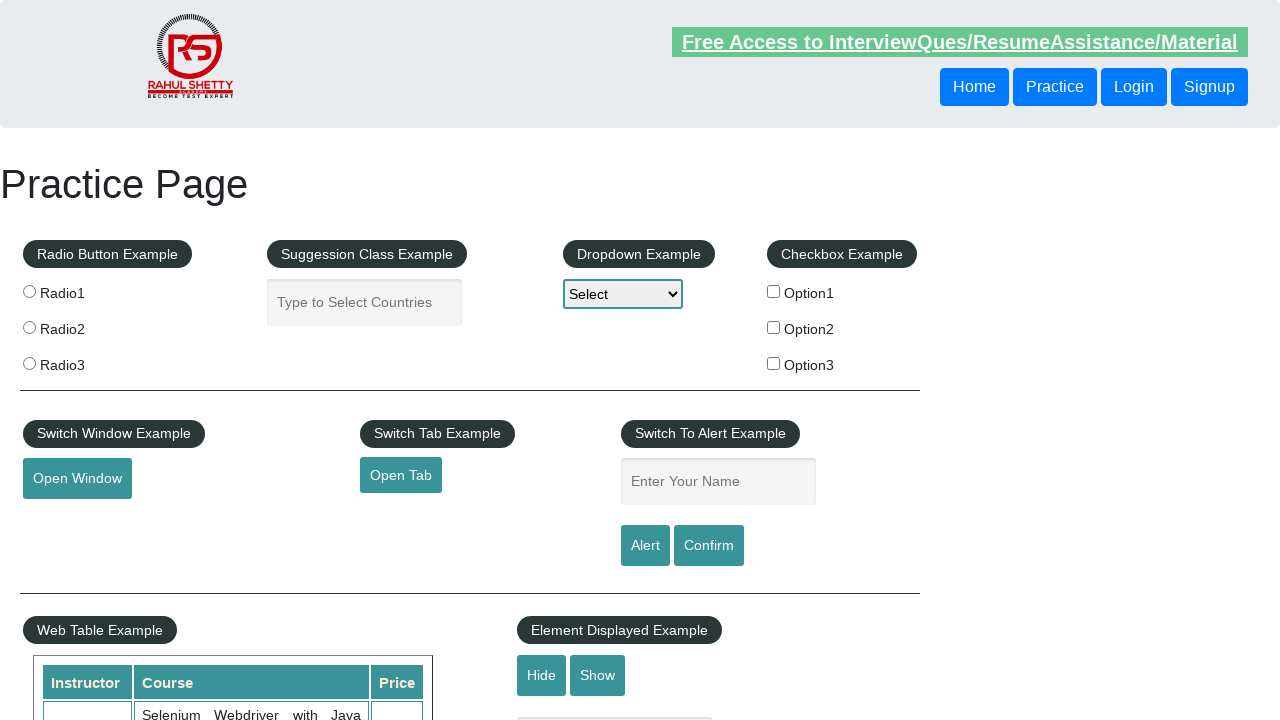

Retrieved page title from new tab: The World’s Most Popular API Testing Tool | SoapUI
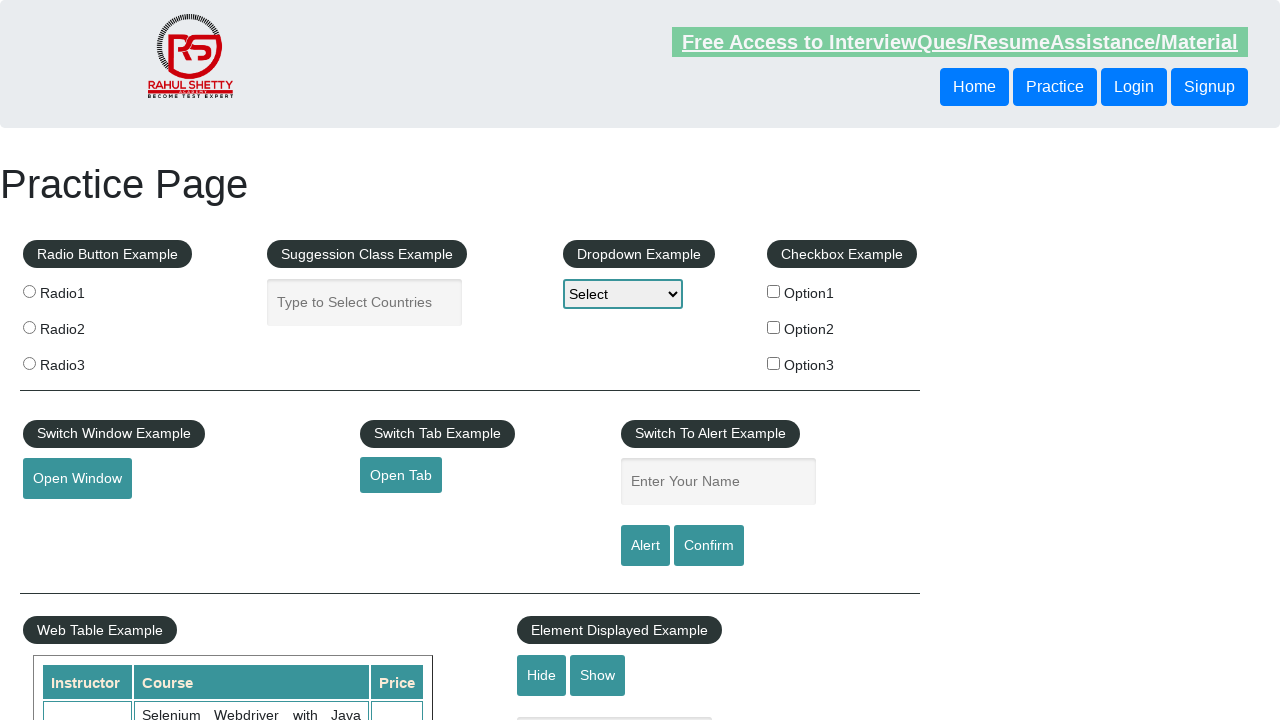

Retrieved href attribute from footer link 3: https://courses.rahulshettyacademy.com/p/appium-tutorial
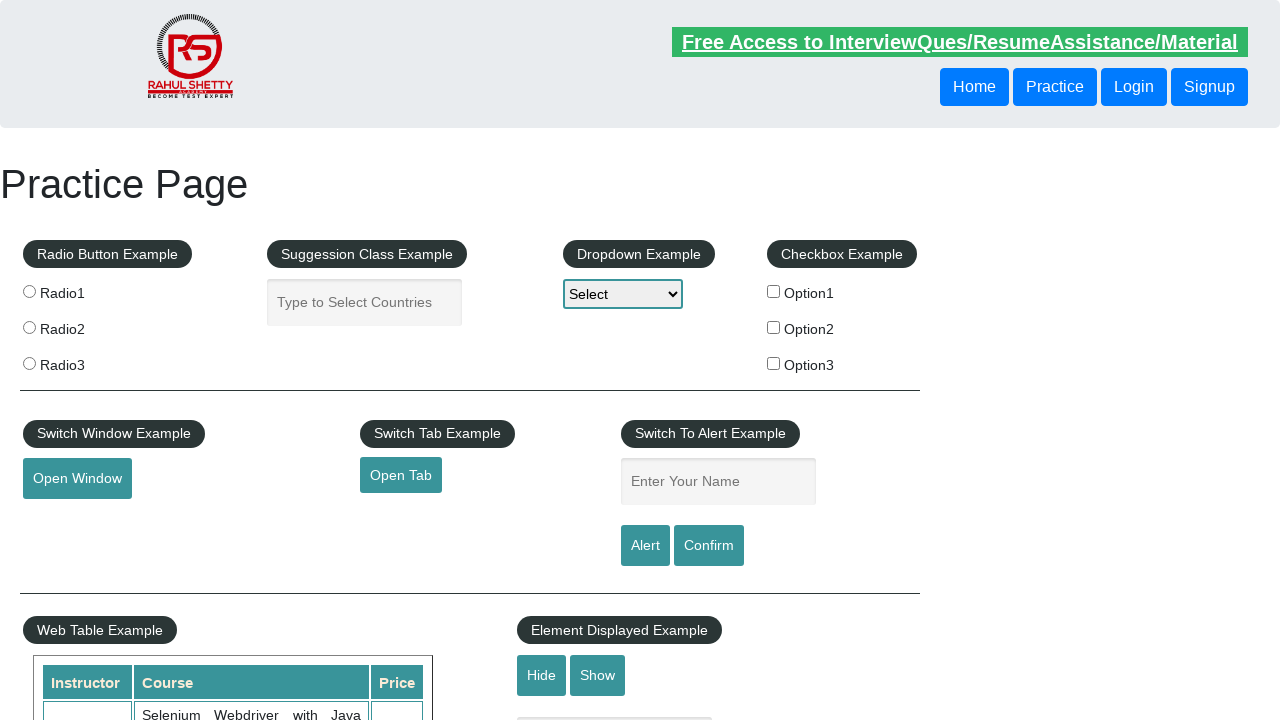

Opened new tab for footer link 3
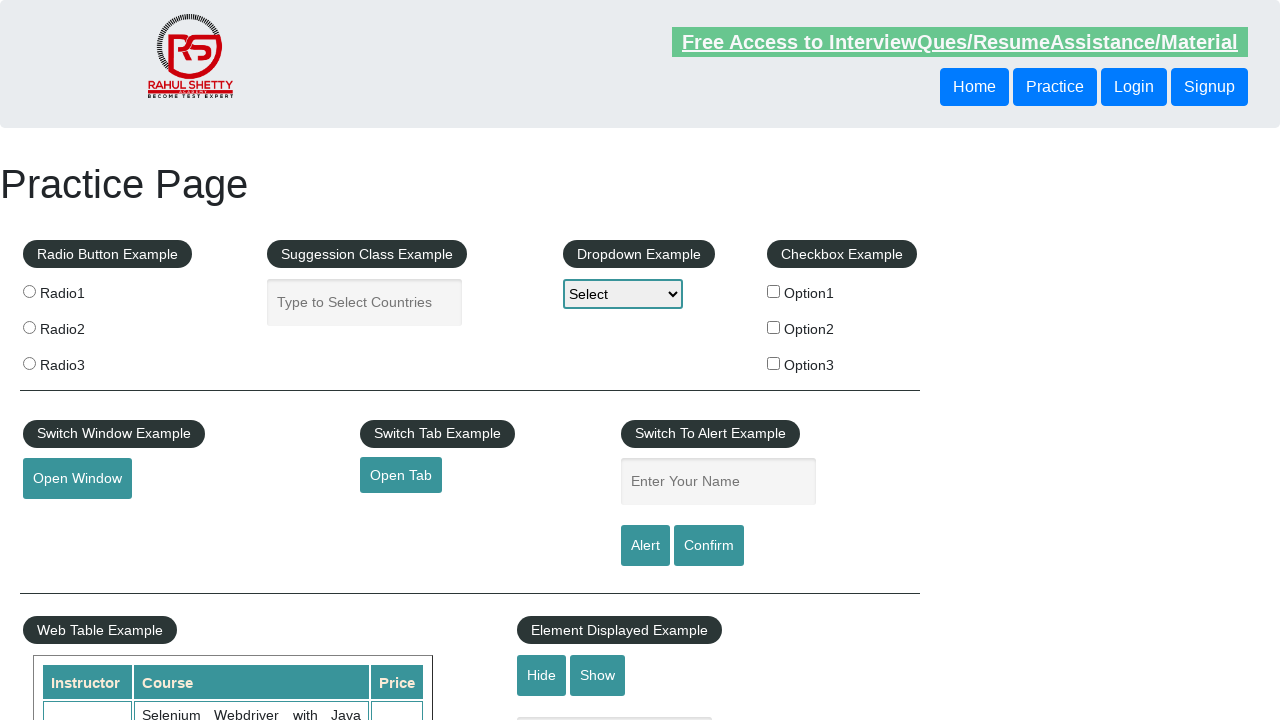

Navigated to https://courses.rahulshettyacademy.com/p/appium-tutorial in new tab
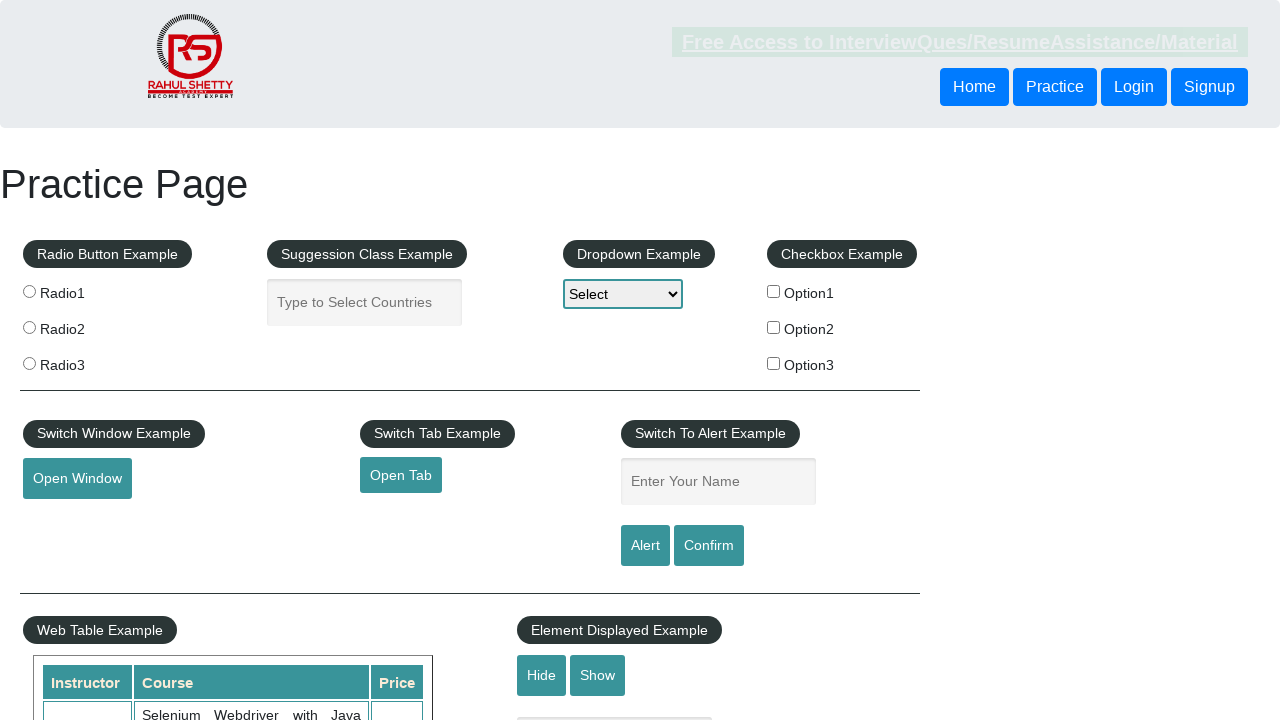

Retrieved page title from new tab: Appium tutorial for Mobile Apps testing | RahulShetty Academy | Rahul
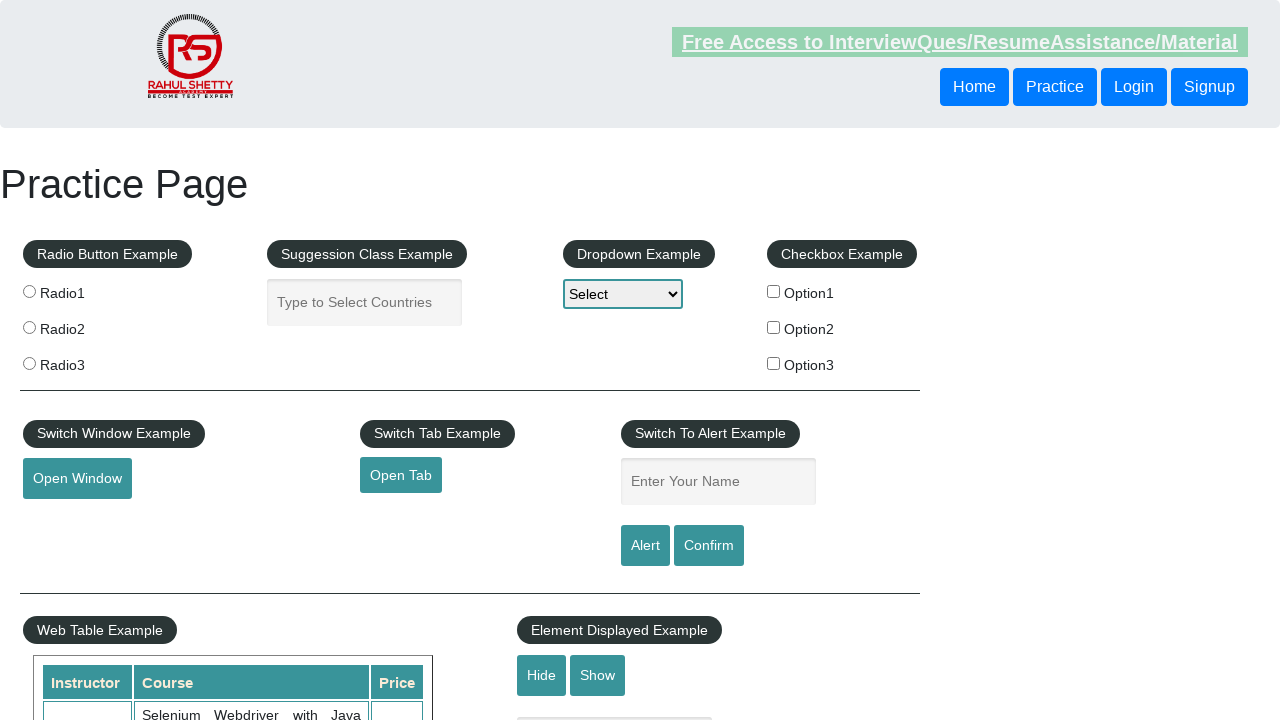

Retrieved href attribute from footer link 4: https://jmeter.apache.org/
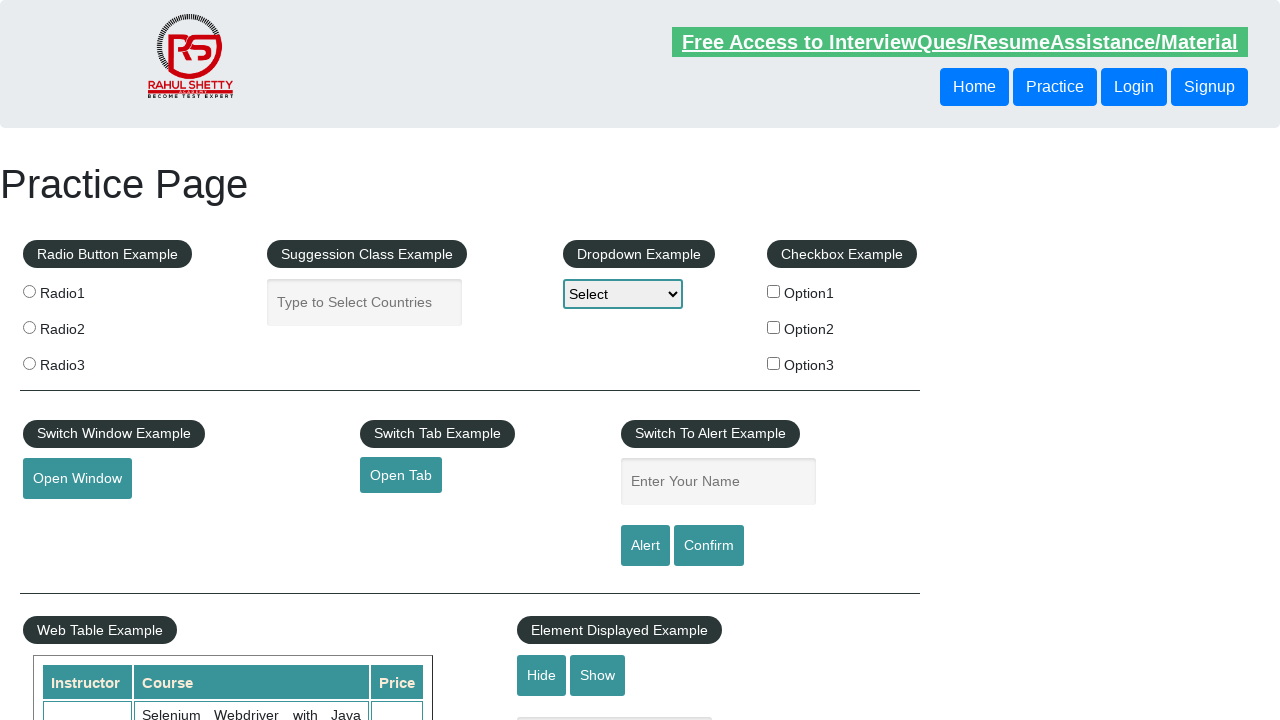

Opened new tab for footer link 4
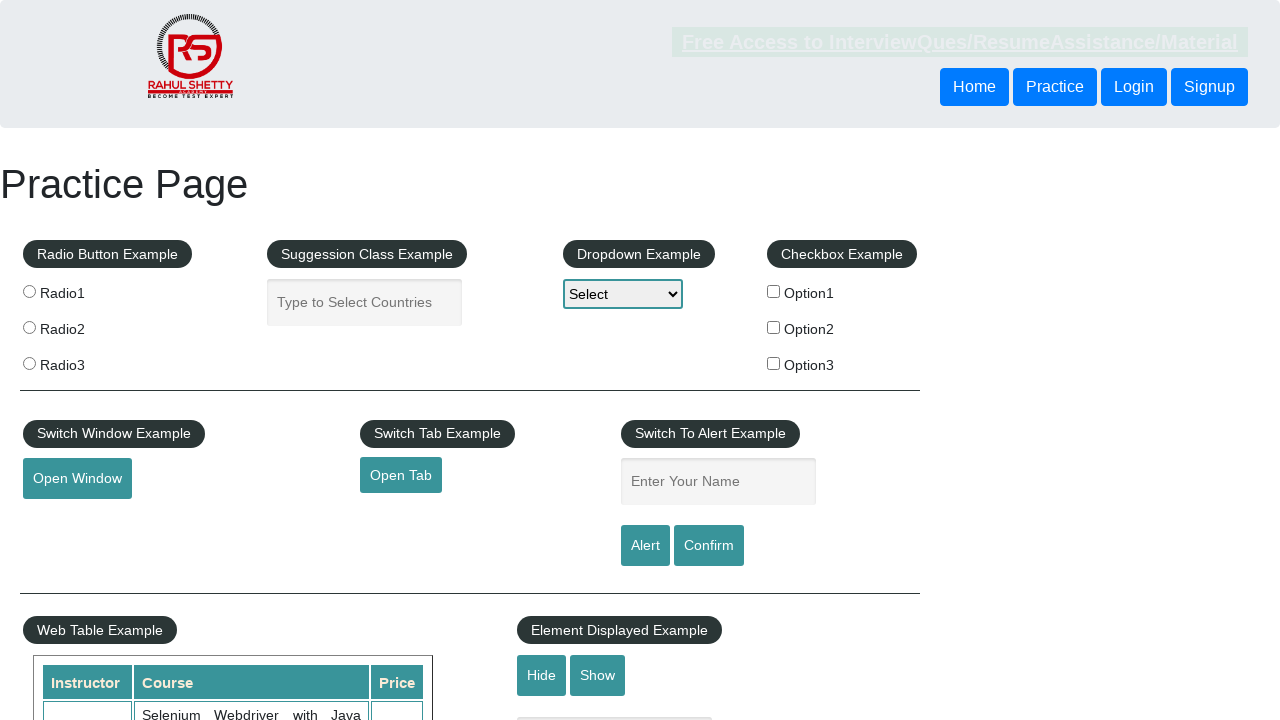

Navigated to https://jmeter.apache.org/ in new tab
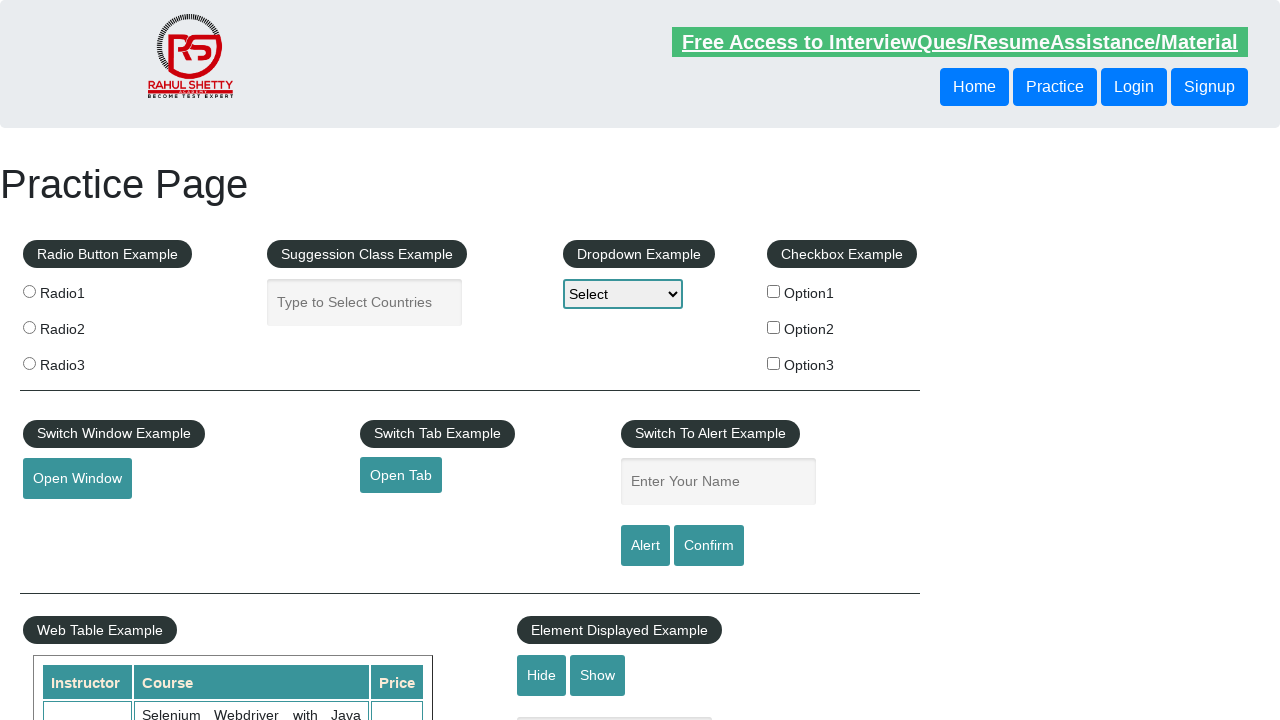

Retrieved page title from new tab: Apache JMeter - Apache JMeter™
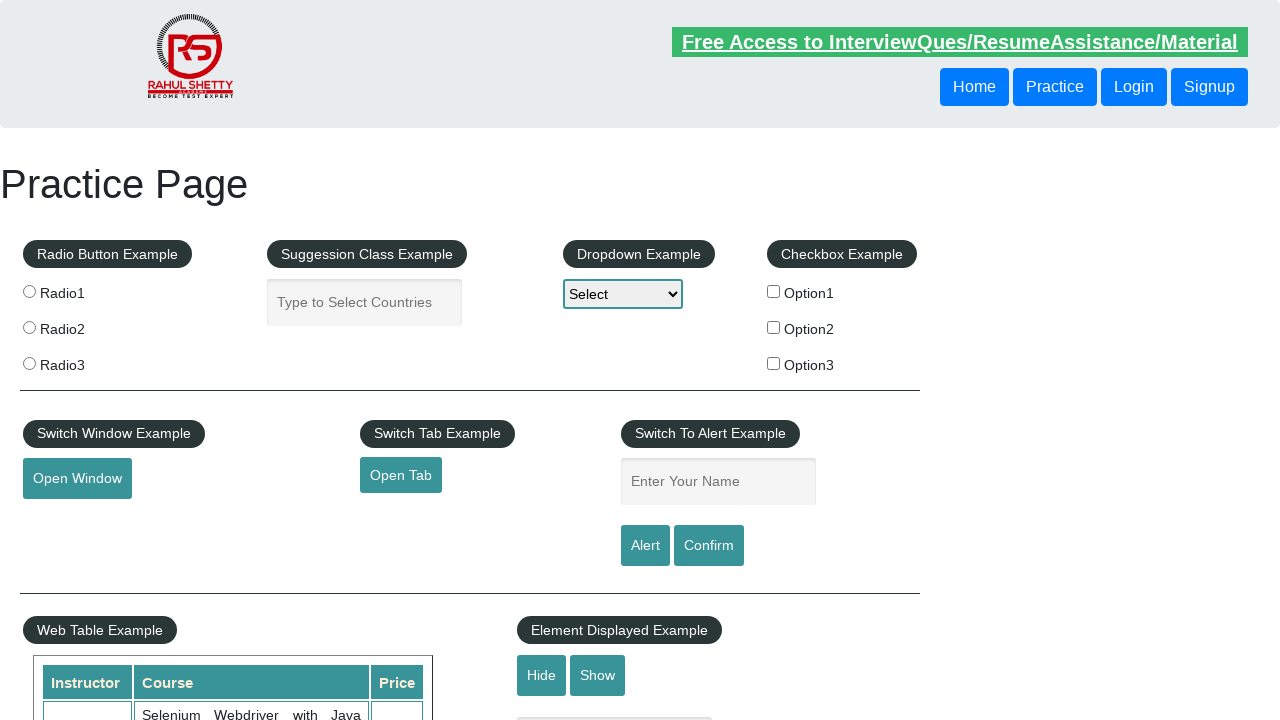

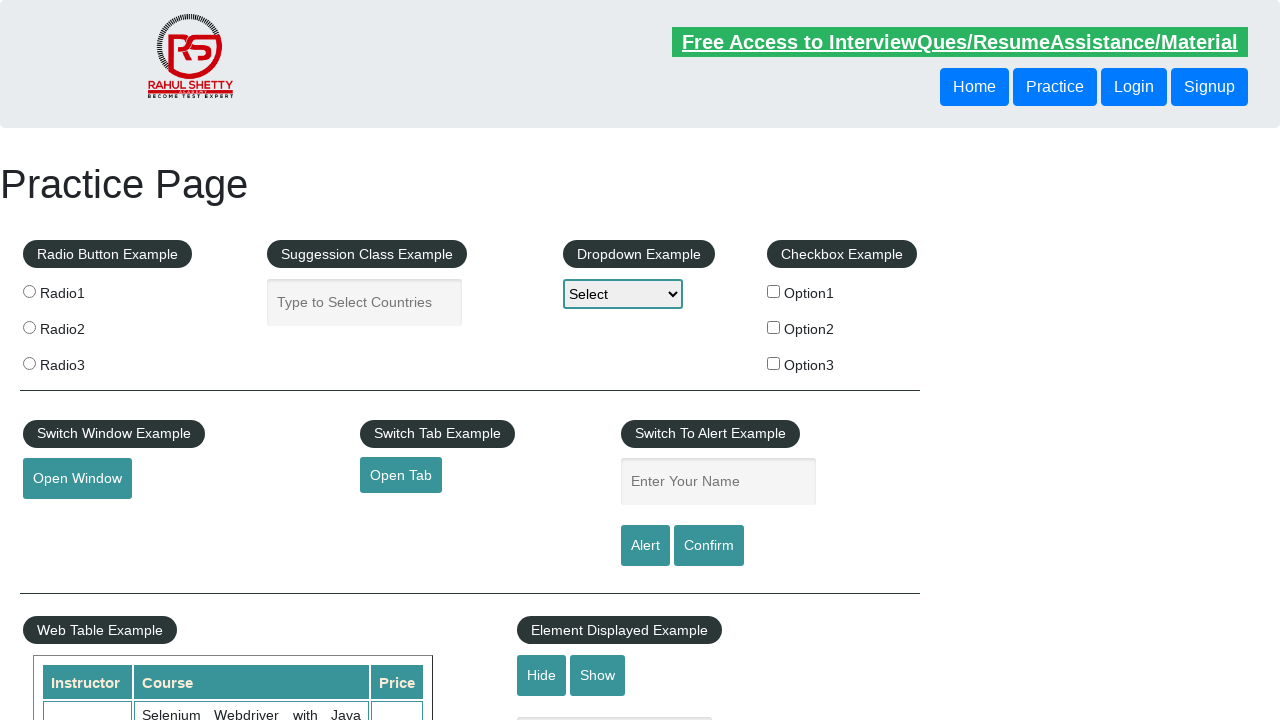